Opens the DemoQA automation practice form page. This is a minimal test that only verifies the page loads successfully.

Starting URL: https://demoqa.com/automation-practice-form

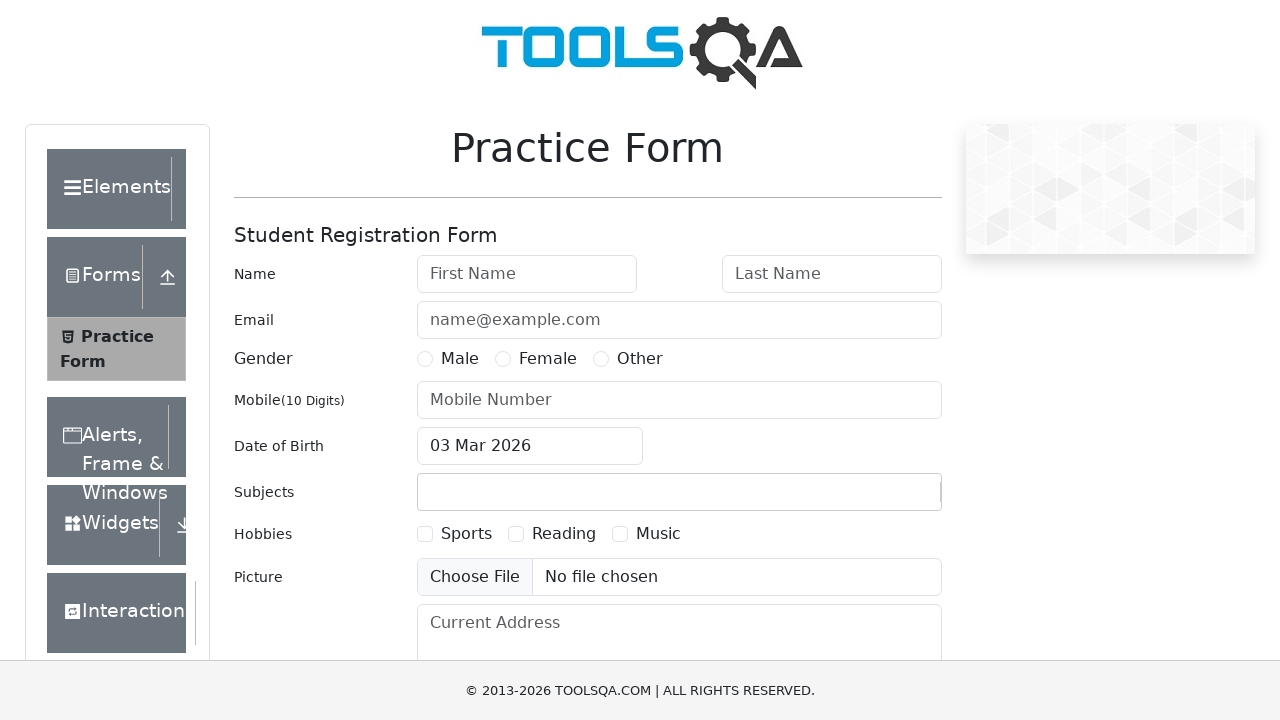

DemoQA automation practice form page loaded successfully
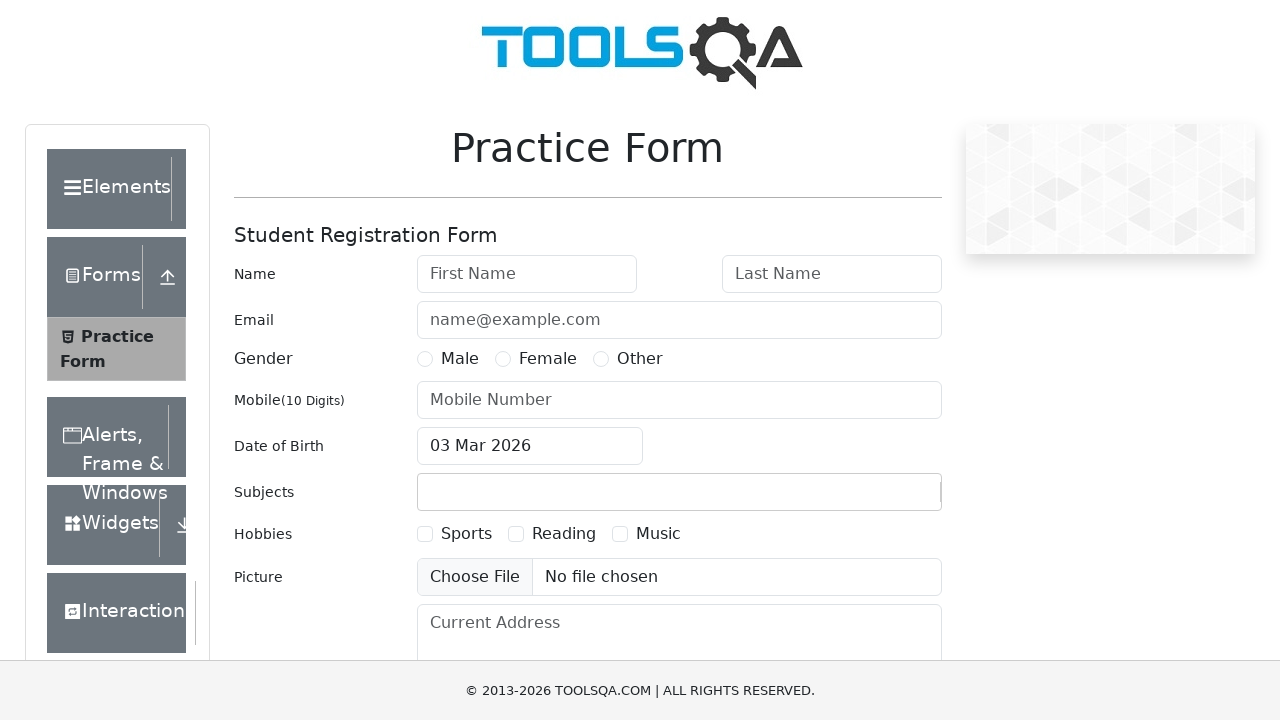

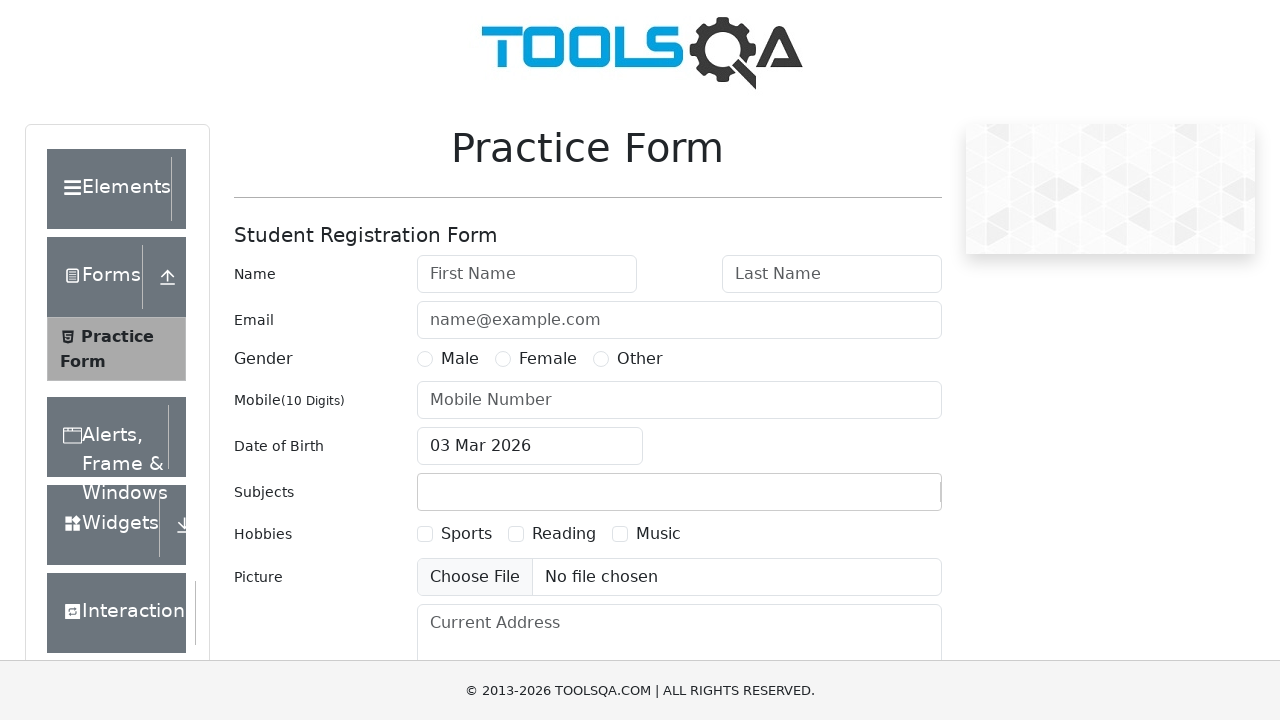